Tests keyboard key press functionality by sending a TAB key using keyboard actions and verifying the page displays the correct key that was pressed.

Starting URL: http://the-internet.herokuapp.com/key_presses

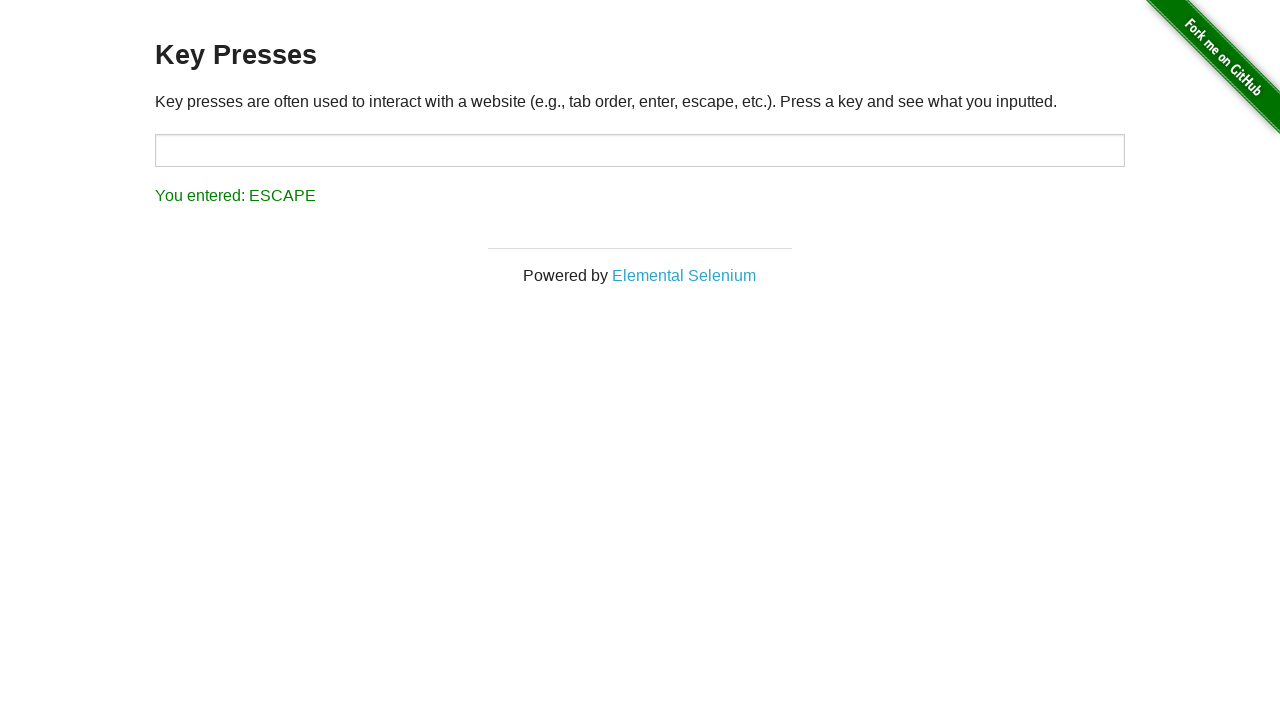

Pressed TAB key using keyboard
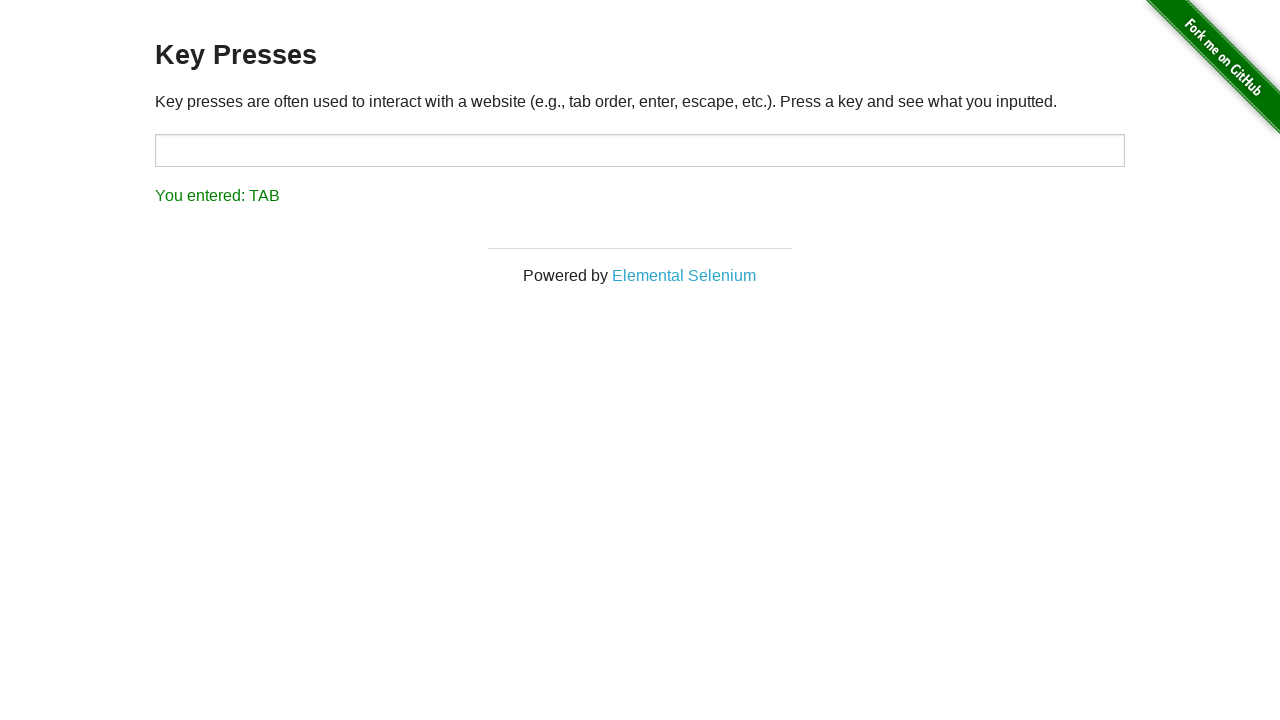

Waited for result element to appear
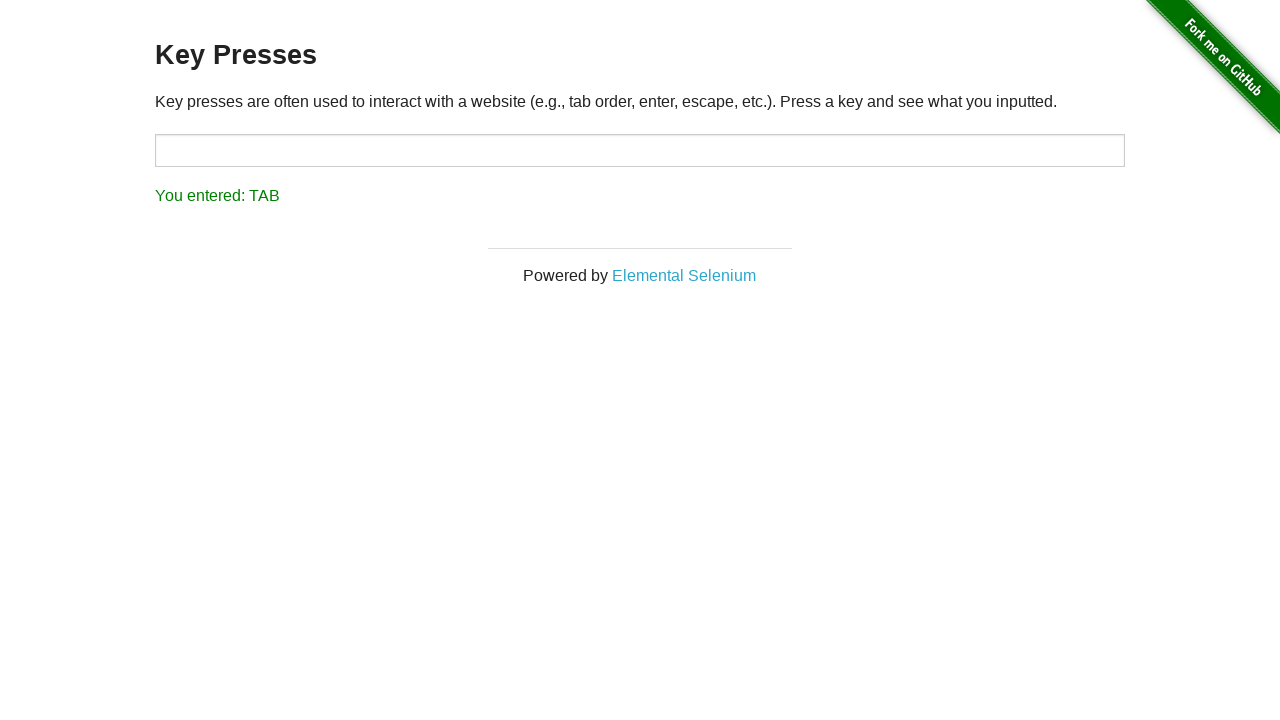

Retrieved result text content
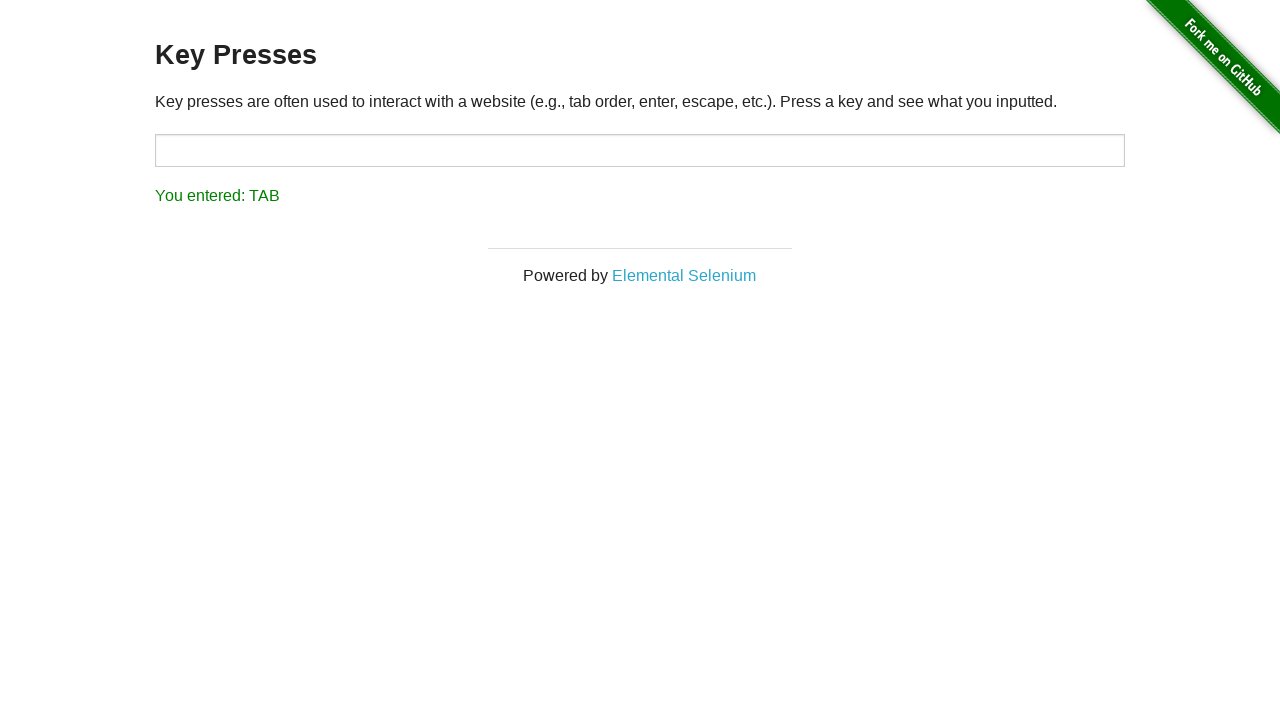

Verified result text matches 'You entered: TAB'
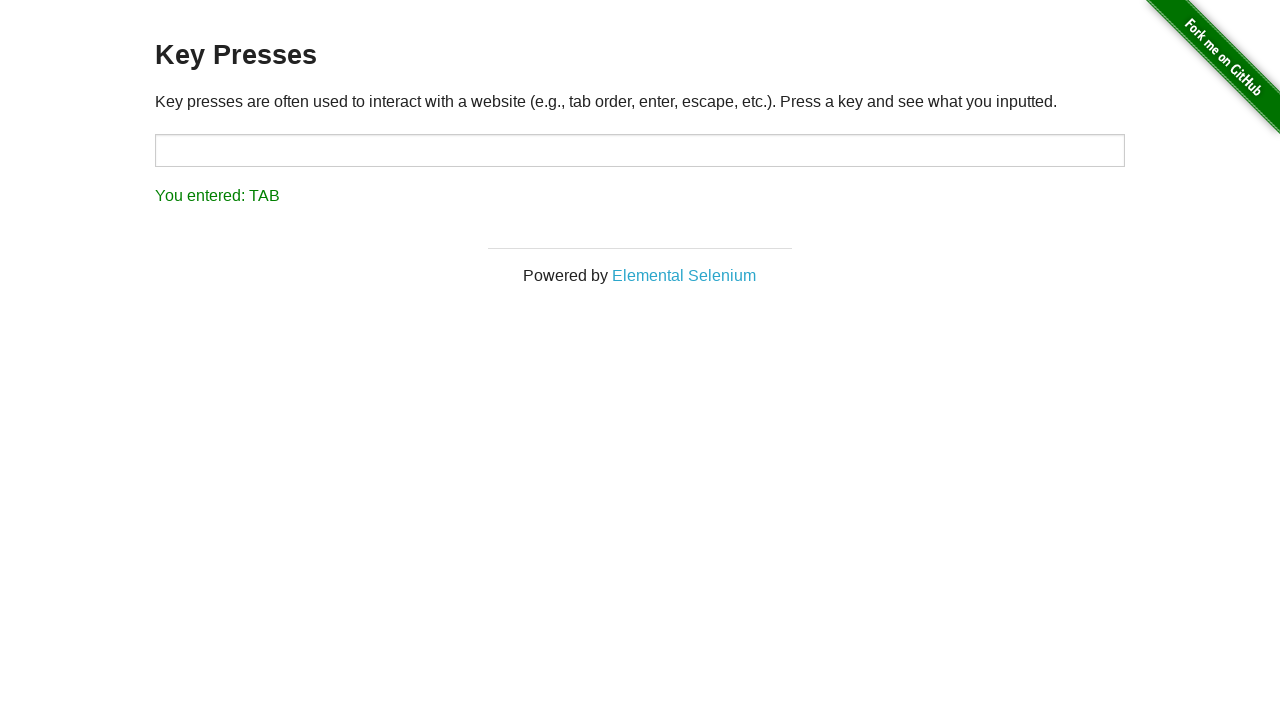

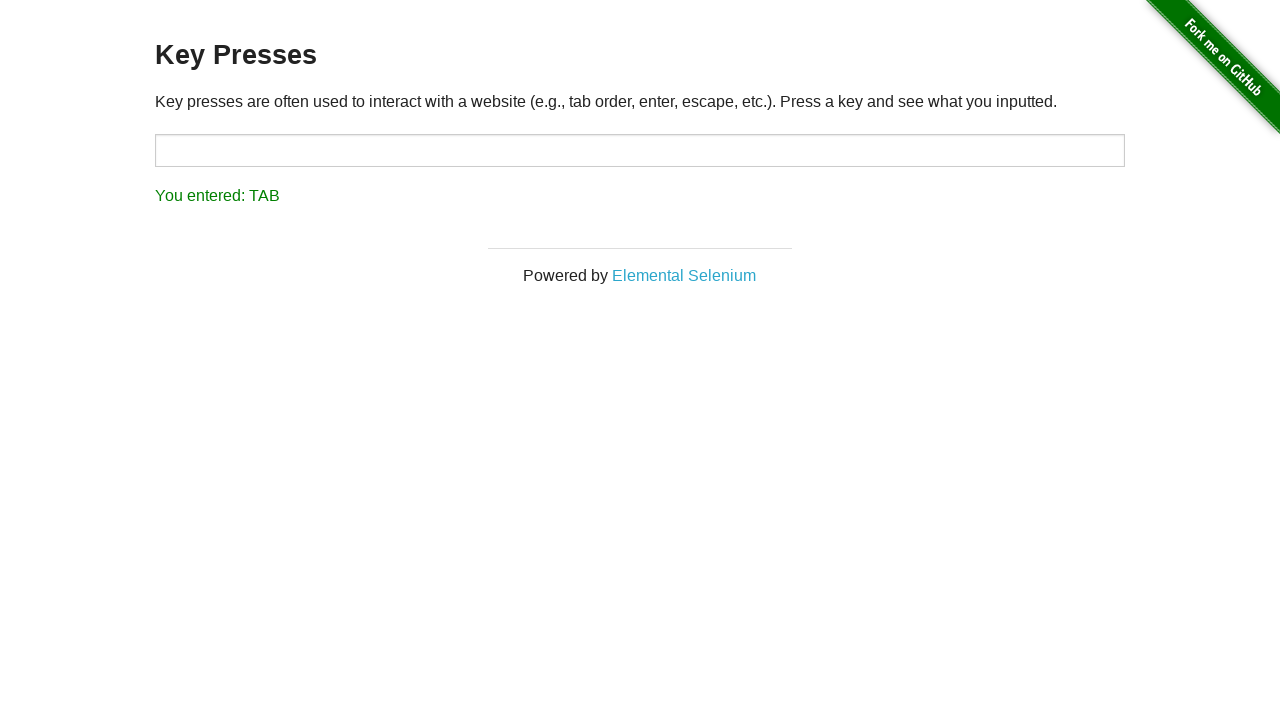